Tests alert handling on Omayo website by clicking a button that triggers an alert and accepting it

Starting URL: https://omayo.blogspot.com/

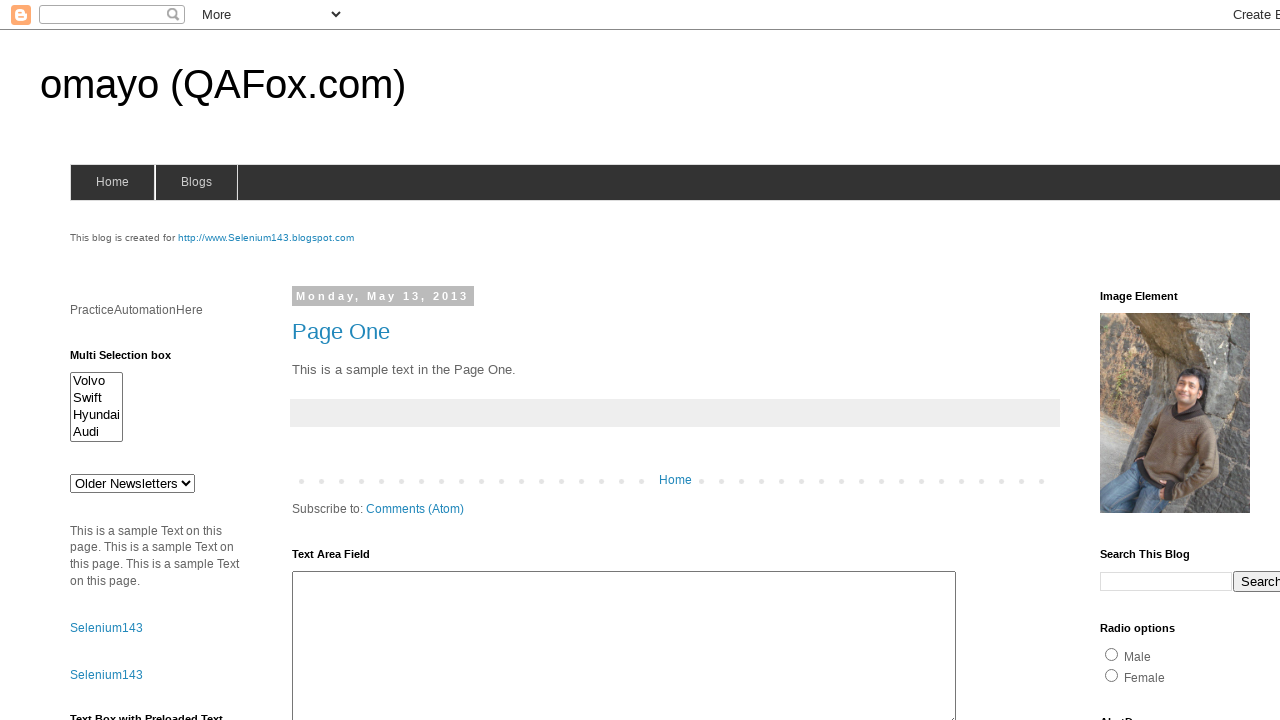

Clicked the alert button on Omayo website at (1154, 361) on input#alert1
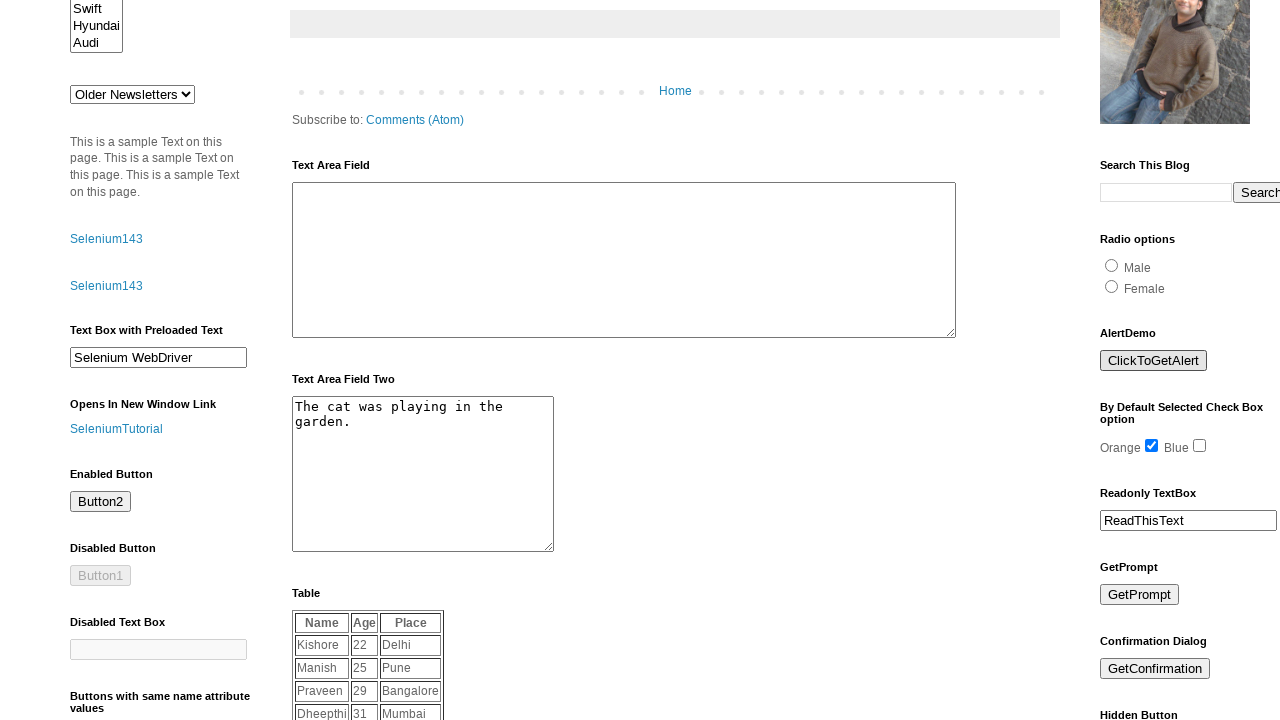

Alert dialog accepted
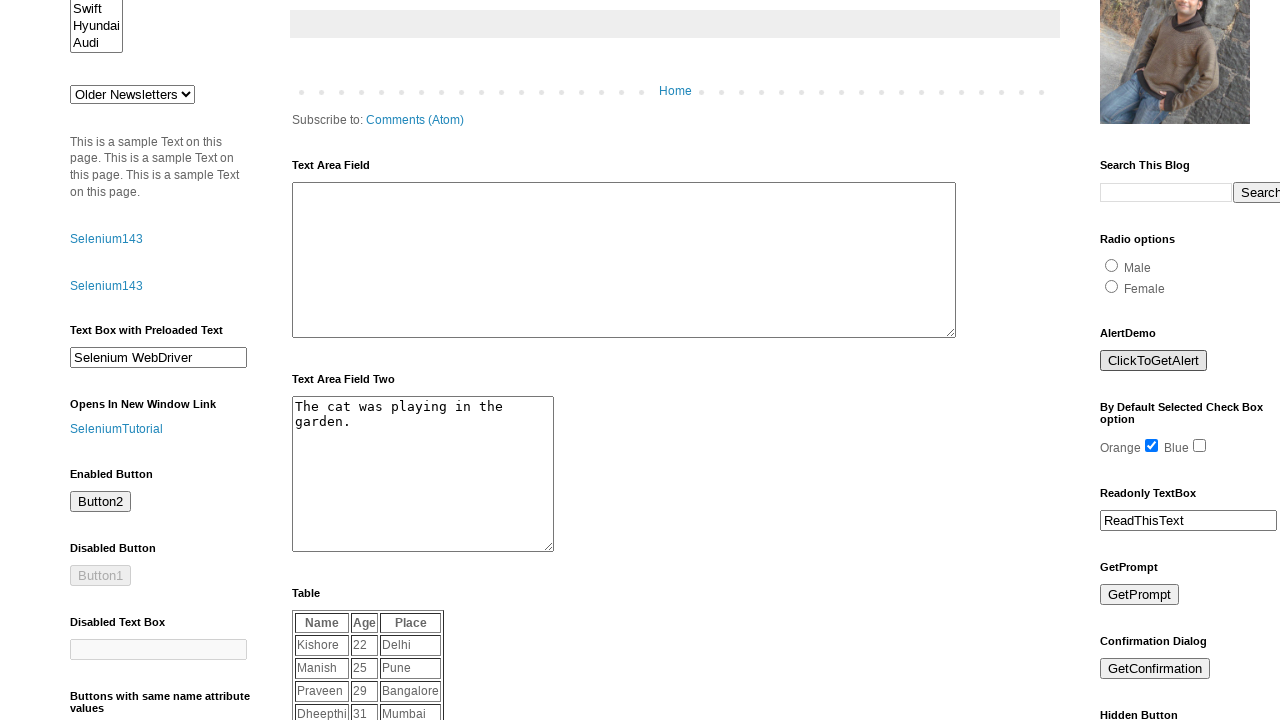

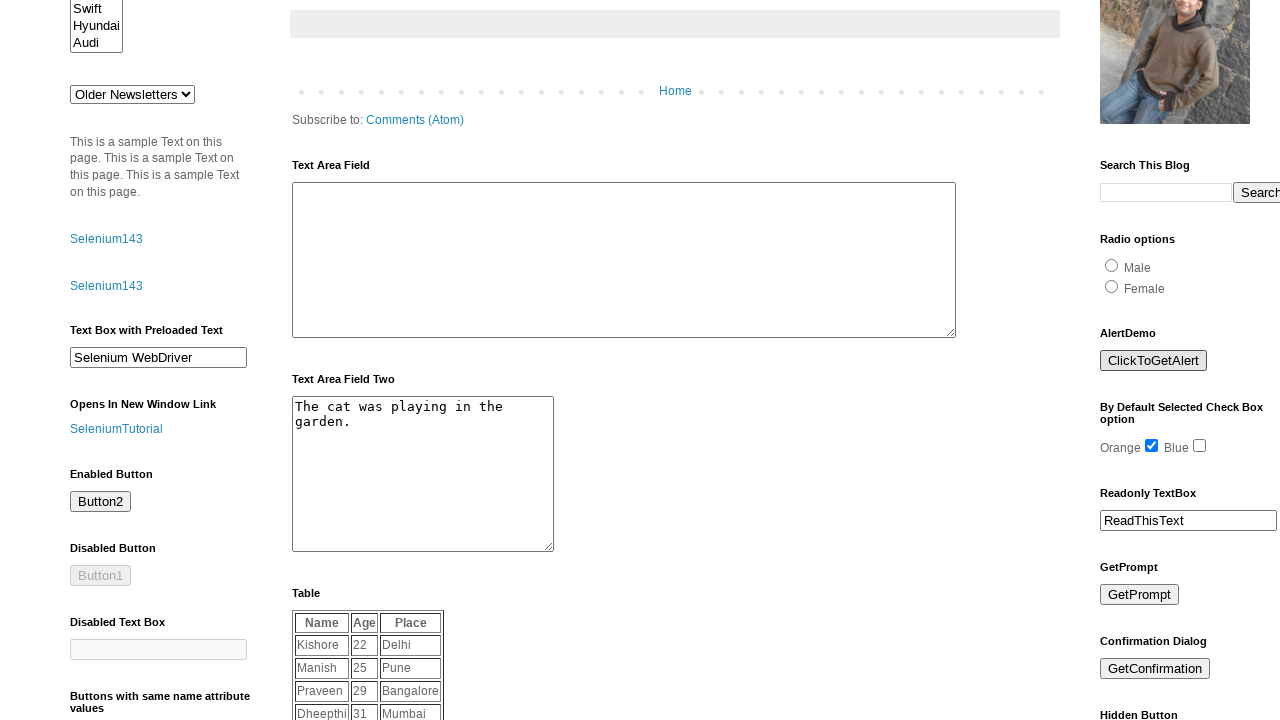